Tests checkbox functionality on a form by checking if a "remember me" checkbox is selected and toggling it if so, then verifying the state change.

Starting URL: https://mail.rediff.com/cgi-bin/login.cgi

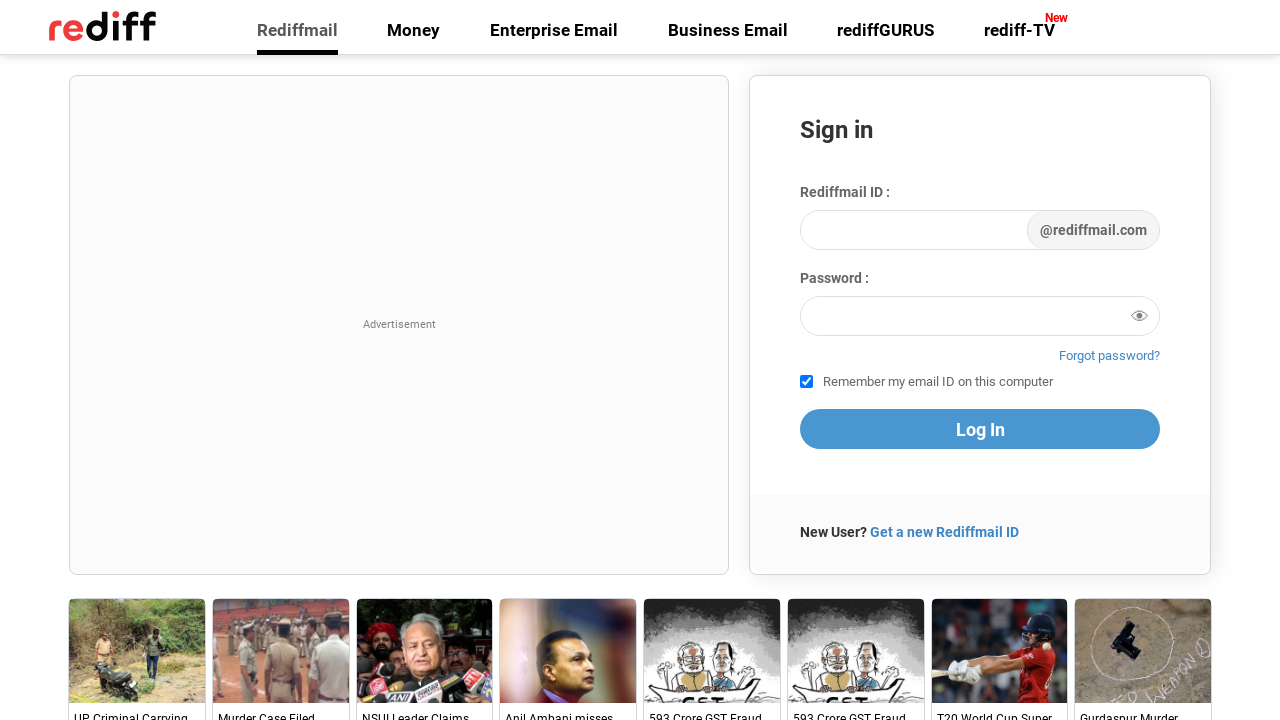

Located the 'remember me' checkbox element
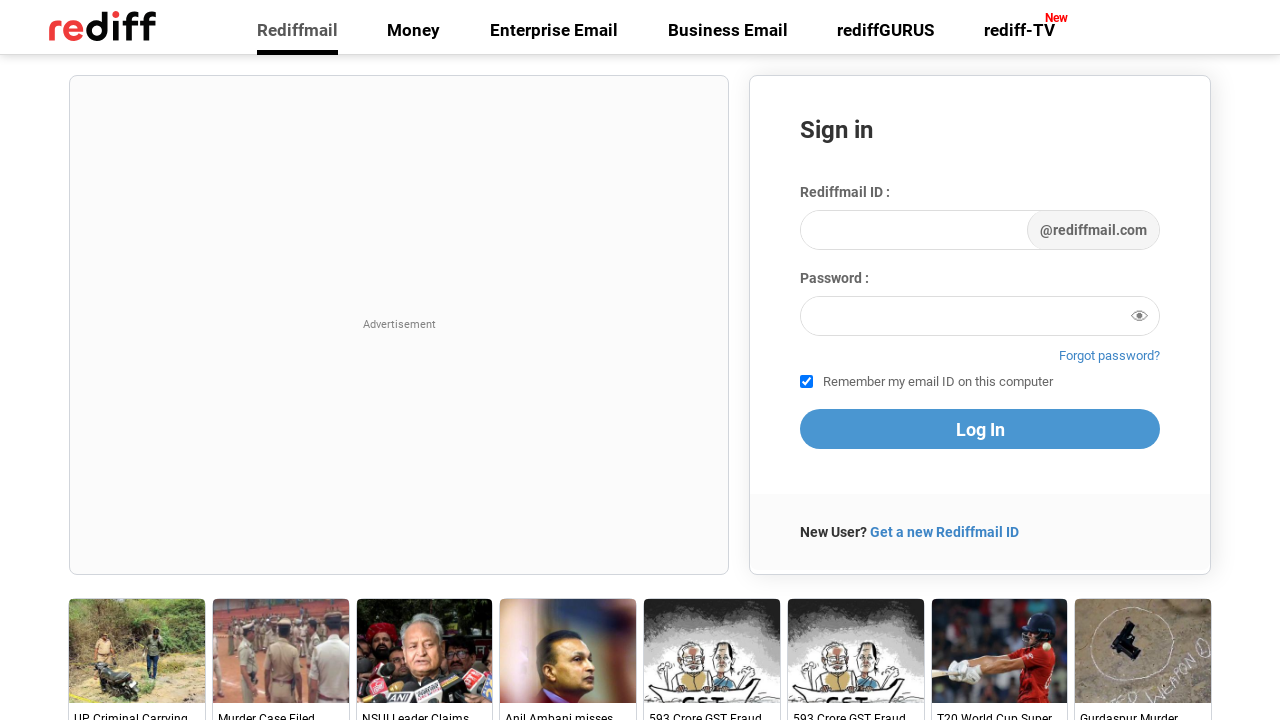

Checked checkbox state: is_selected = True
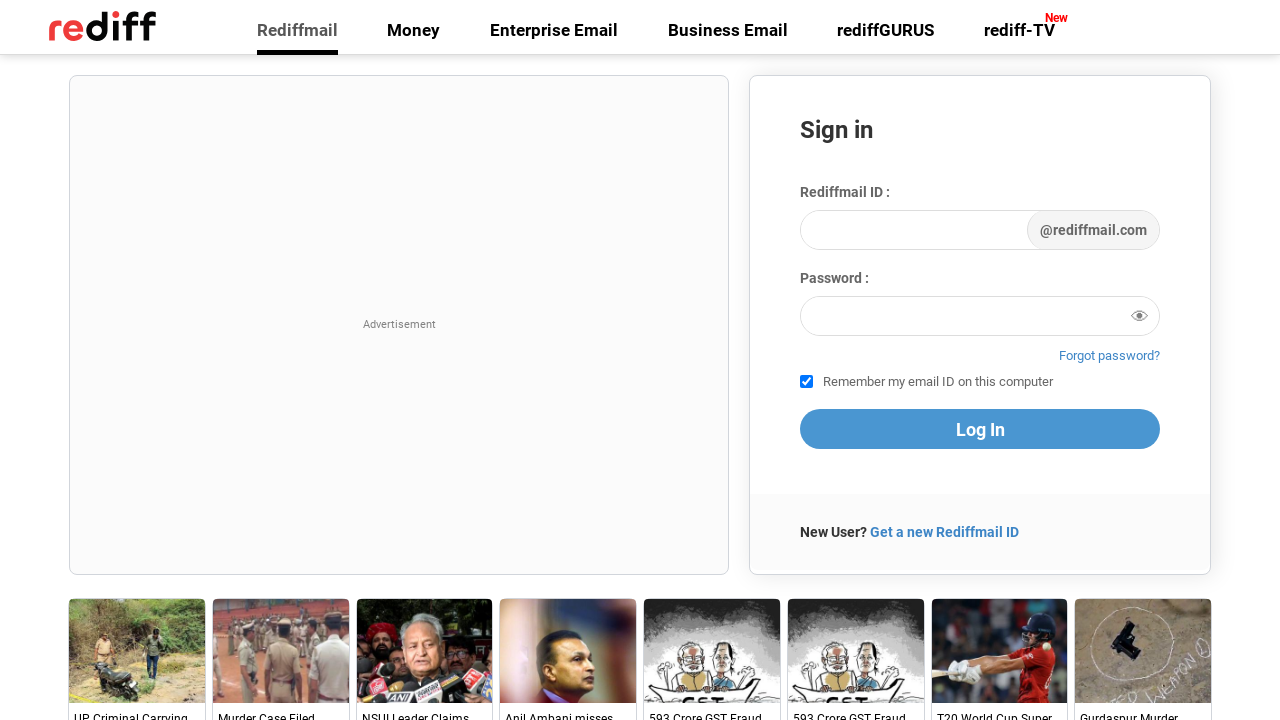

Clicked checkbox to uncheck it at (806, 382) on #remember
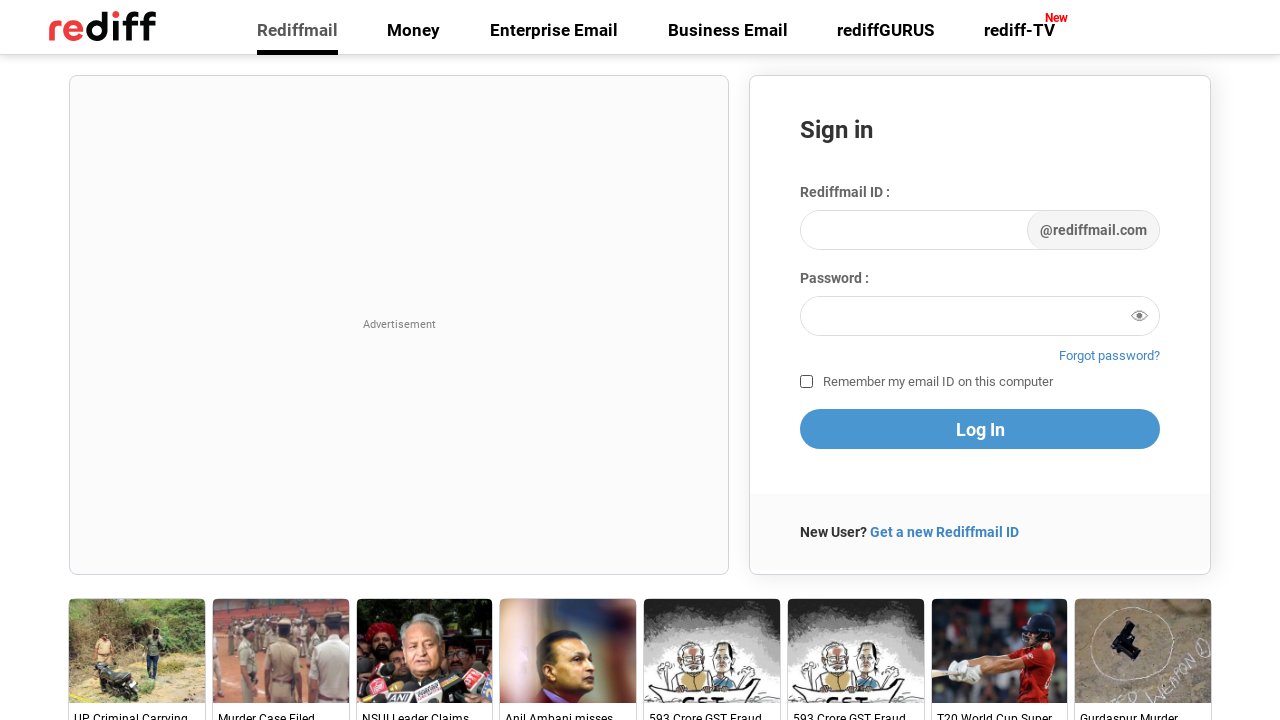

Waited 500ms for checkbox state to update
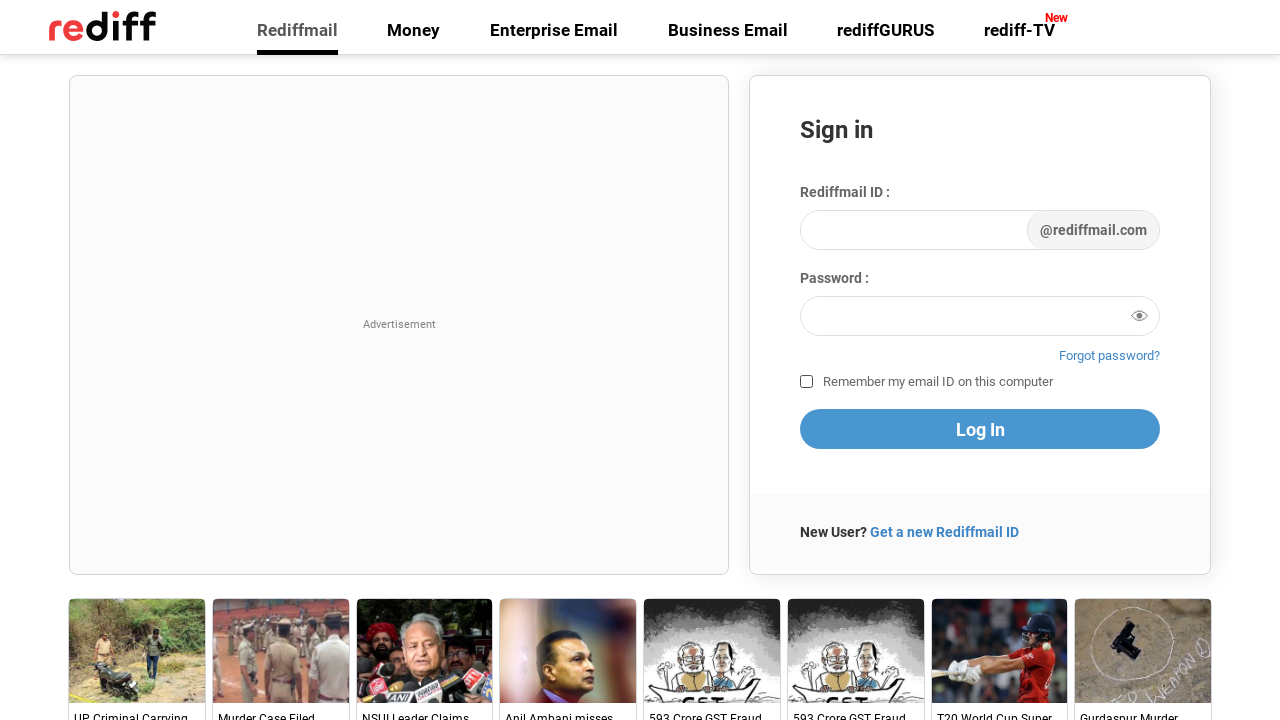

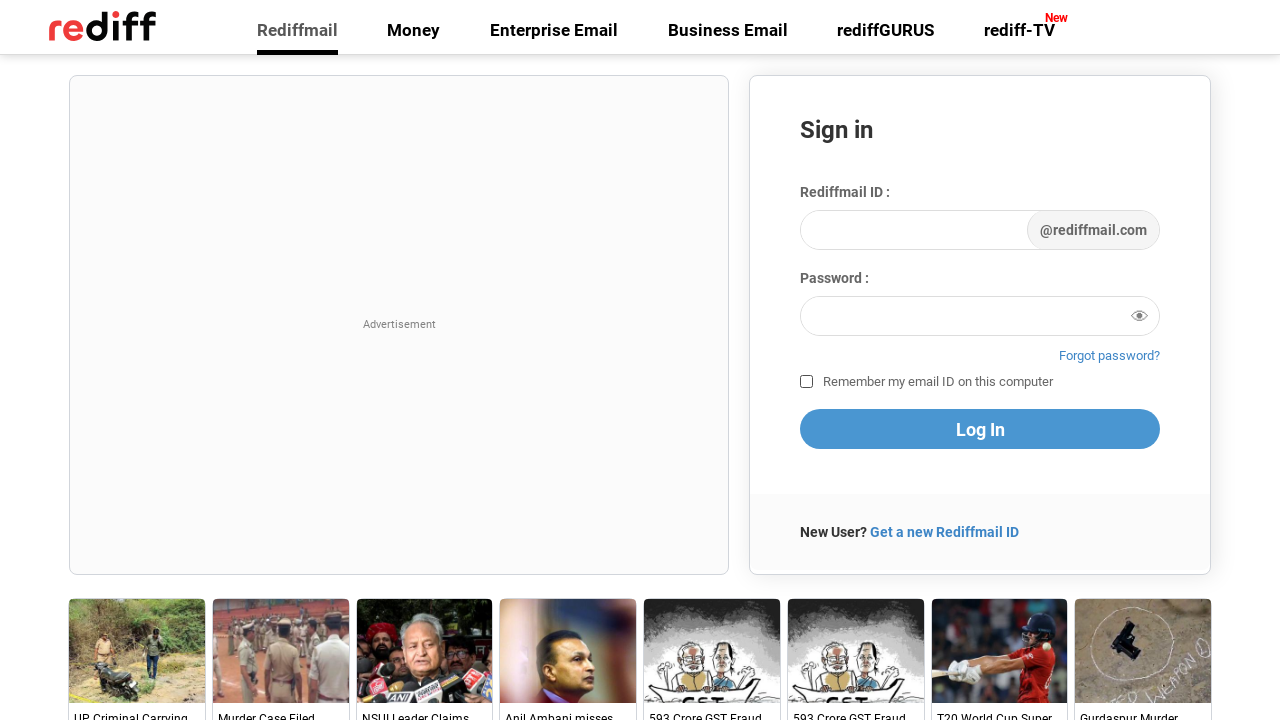